Tests book search with special characters by entering a keyword with apostrophe and verifying matching books are displayed

Starting URL: https://demoqa.com/books

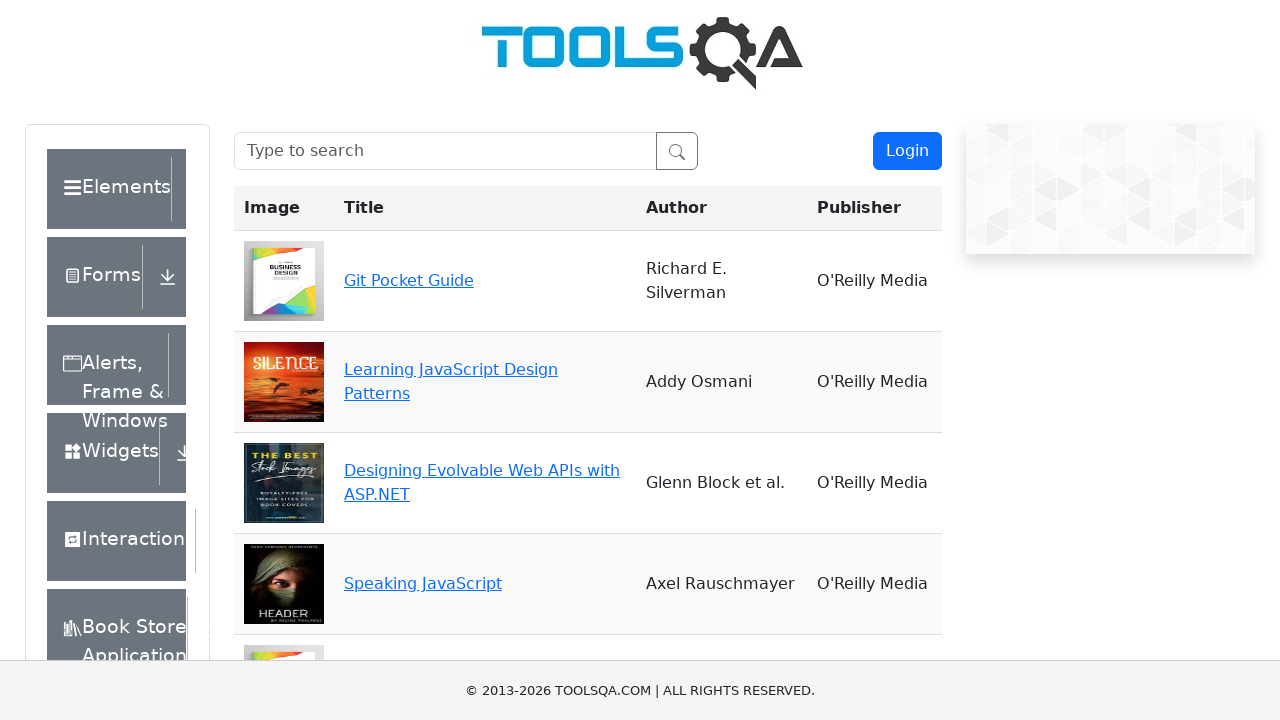

Filled search box with 'Don't' containing apostrophe special character on #searchBox
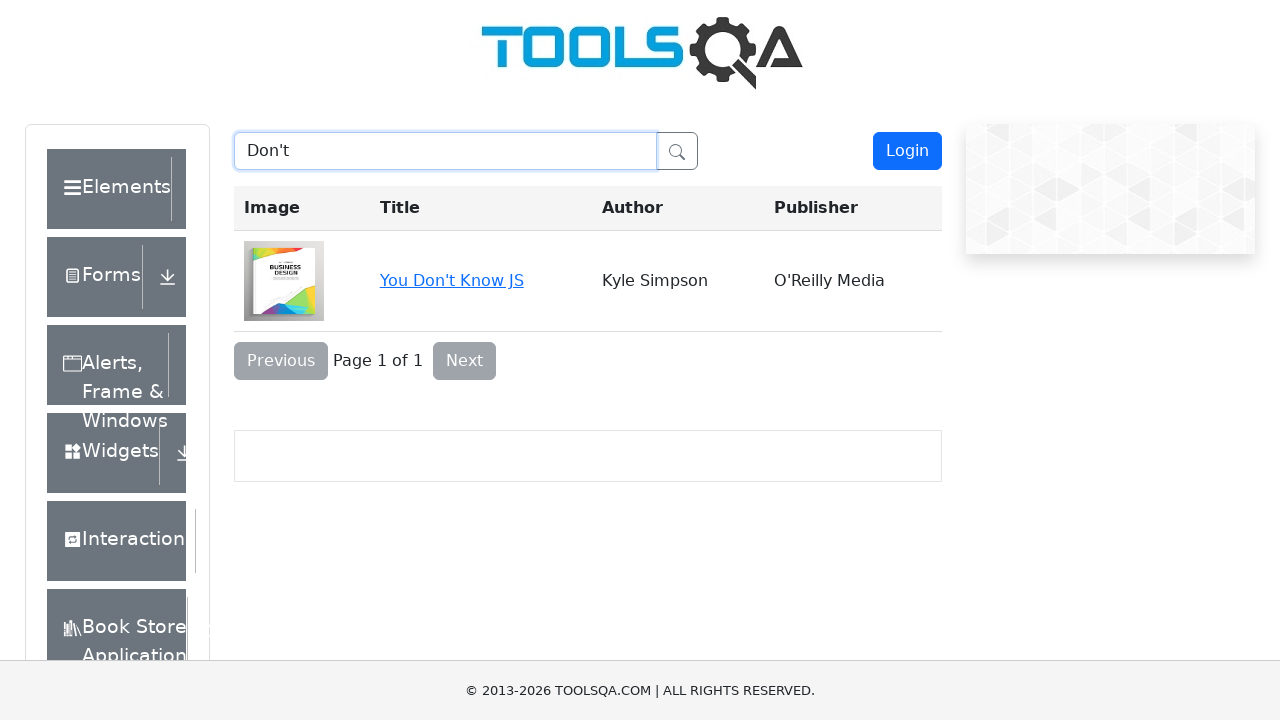

Waited 500ms for search results to filter
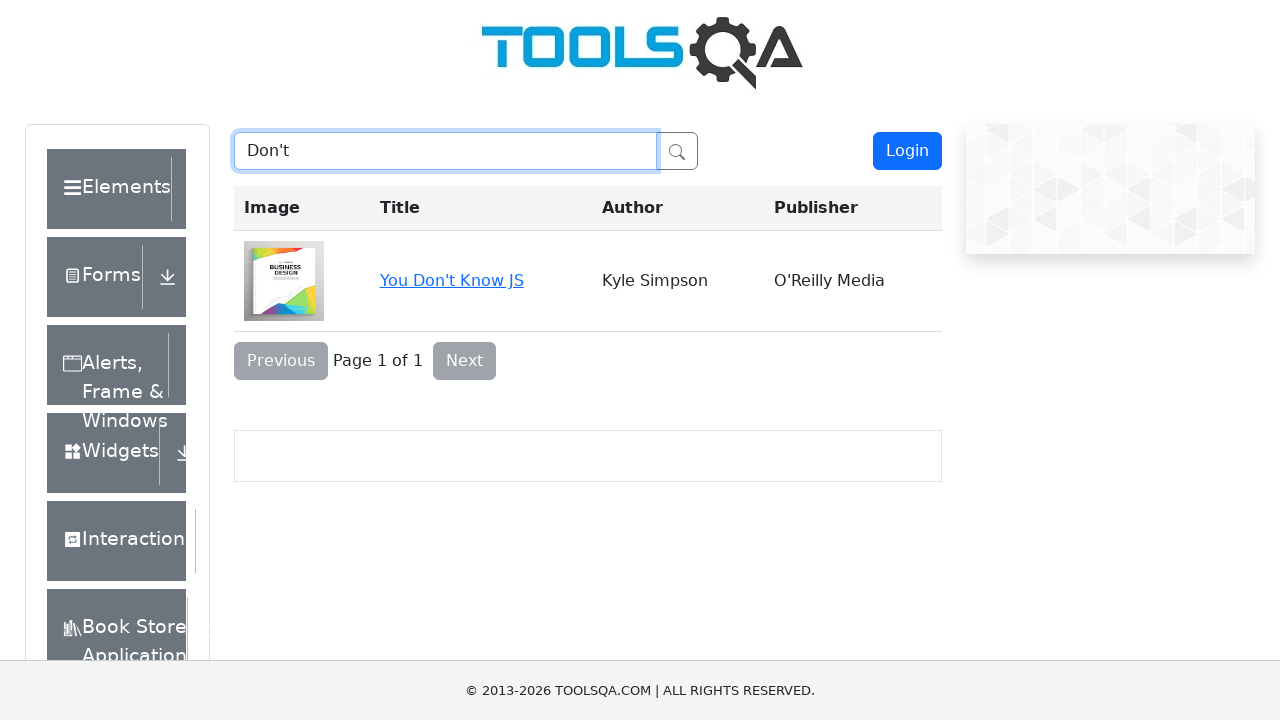

Verified matching book 'You Don't Know JS' is displayed in search results
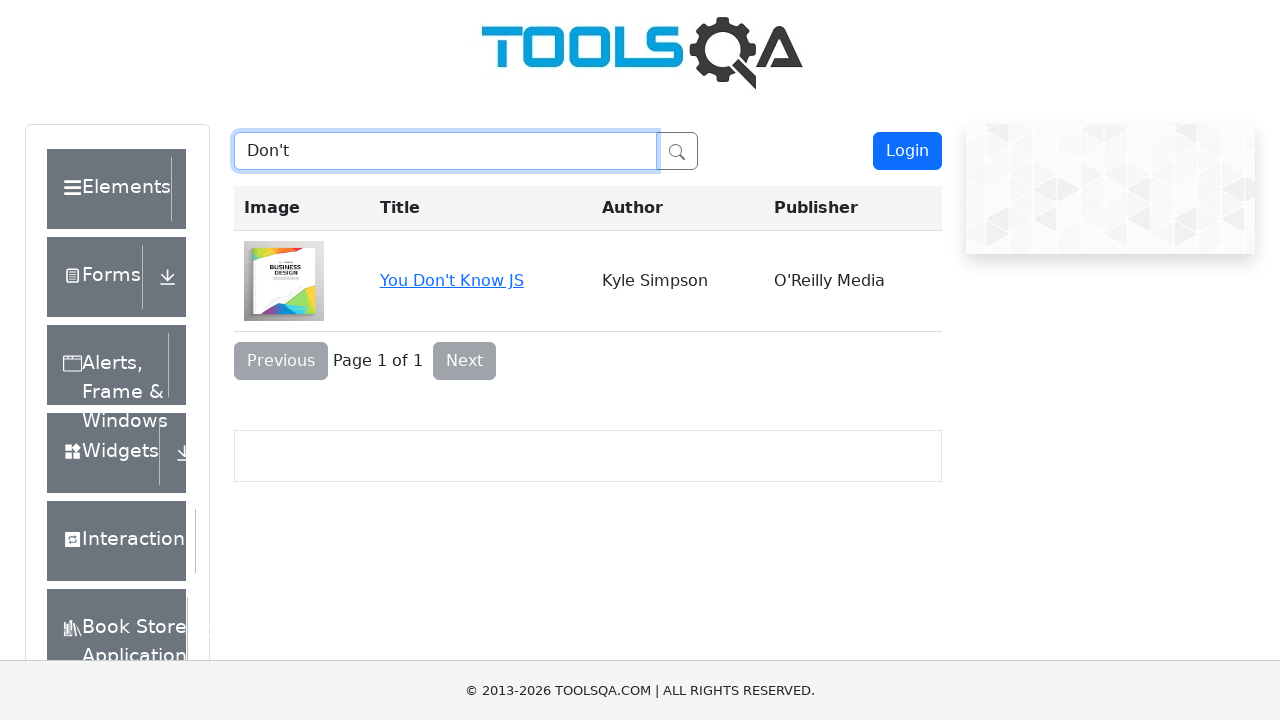

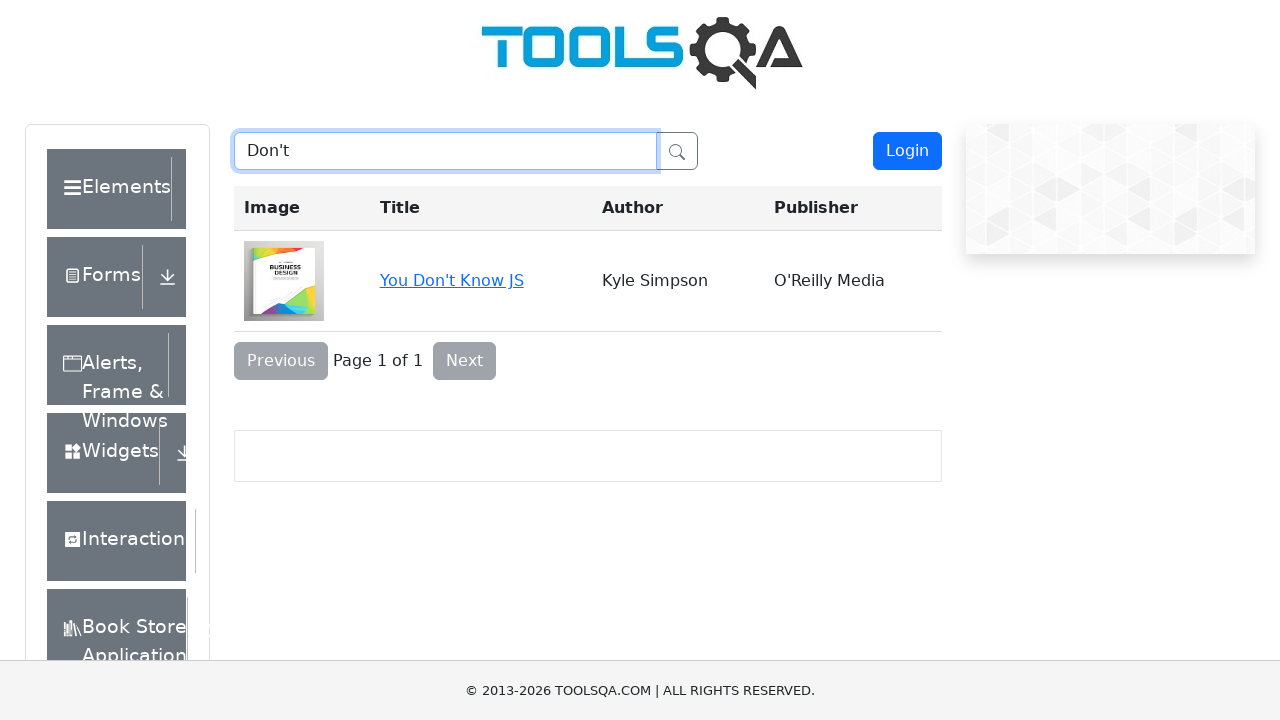